Tests right-click context menu functionality by right-clicking on a button, selecting a menu option, and accepting the resulting alert dialog.

Starting URL: https://swisnl.github.io/jQuery-contextMenu/demo.html

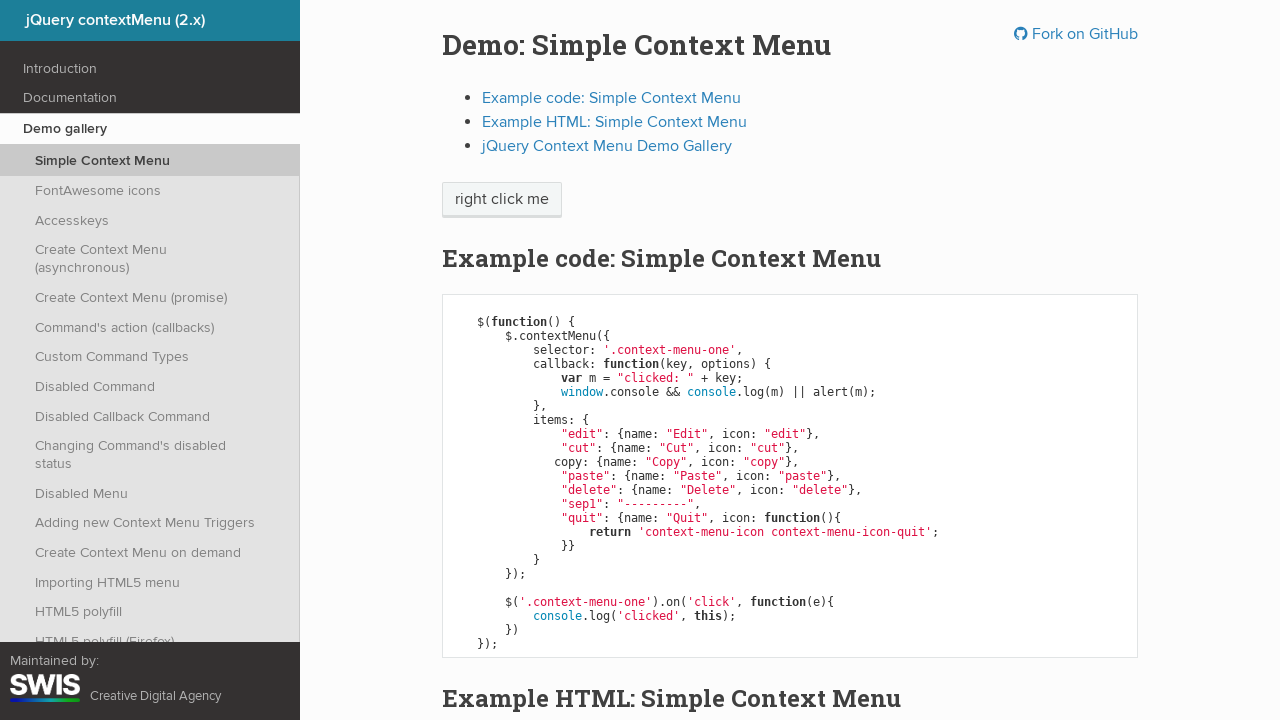

Right-clicked on 'right click me' button to open context menu at (502, 200) on xpath=//span[text()='right click me']
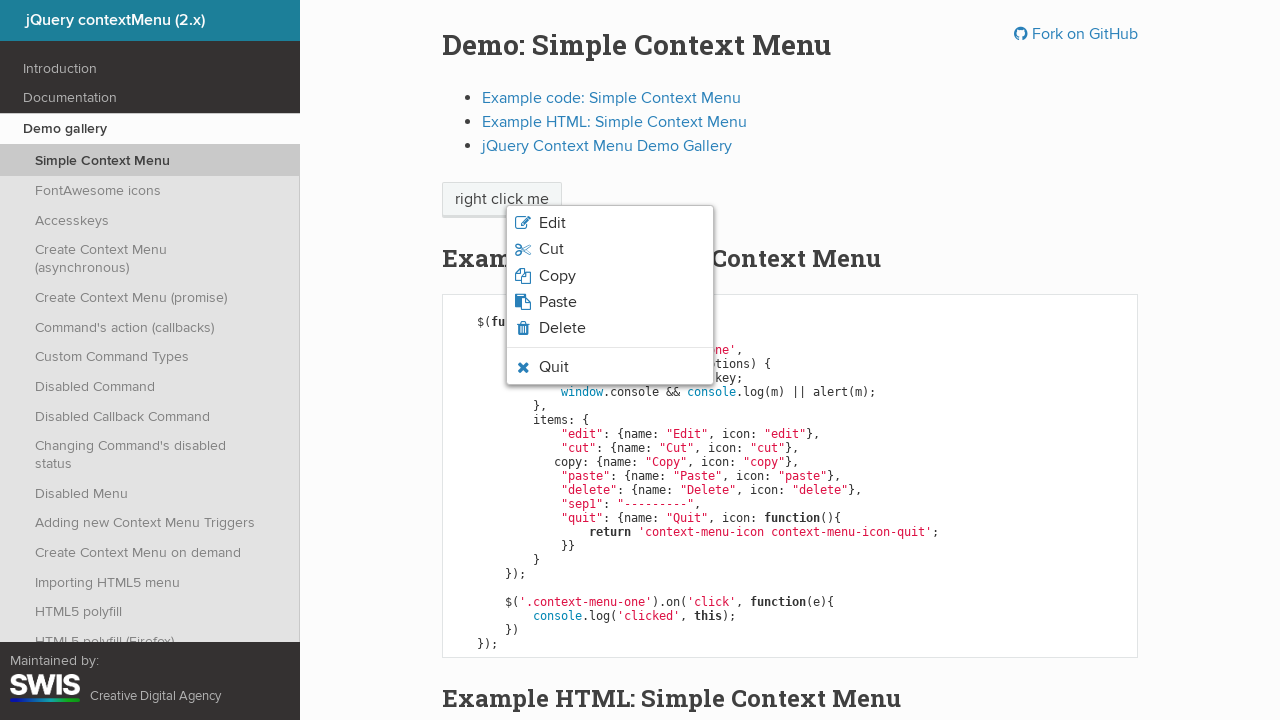

Clicked on third context menu item (Paste) at (610, 276) on xpath=//html/body/ul/li[3]
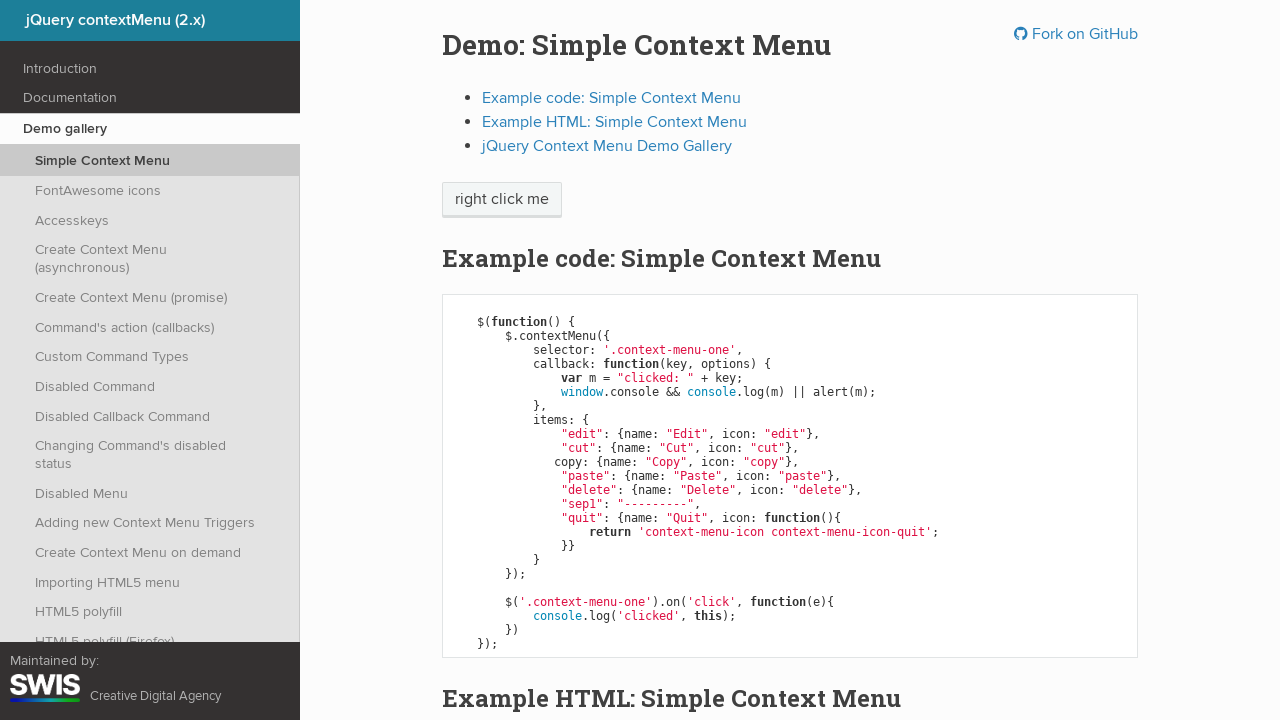

Set up dialog handler to accept alert
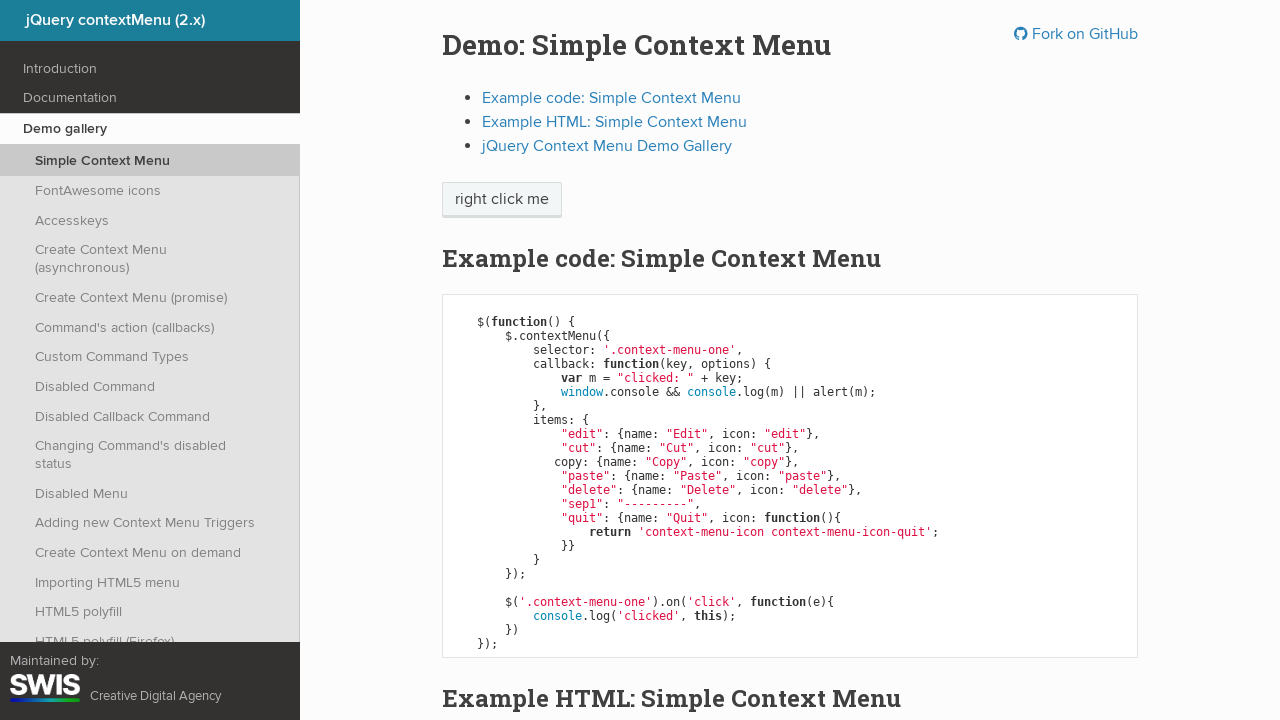

Waited for dialog to be processed
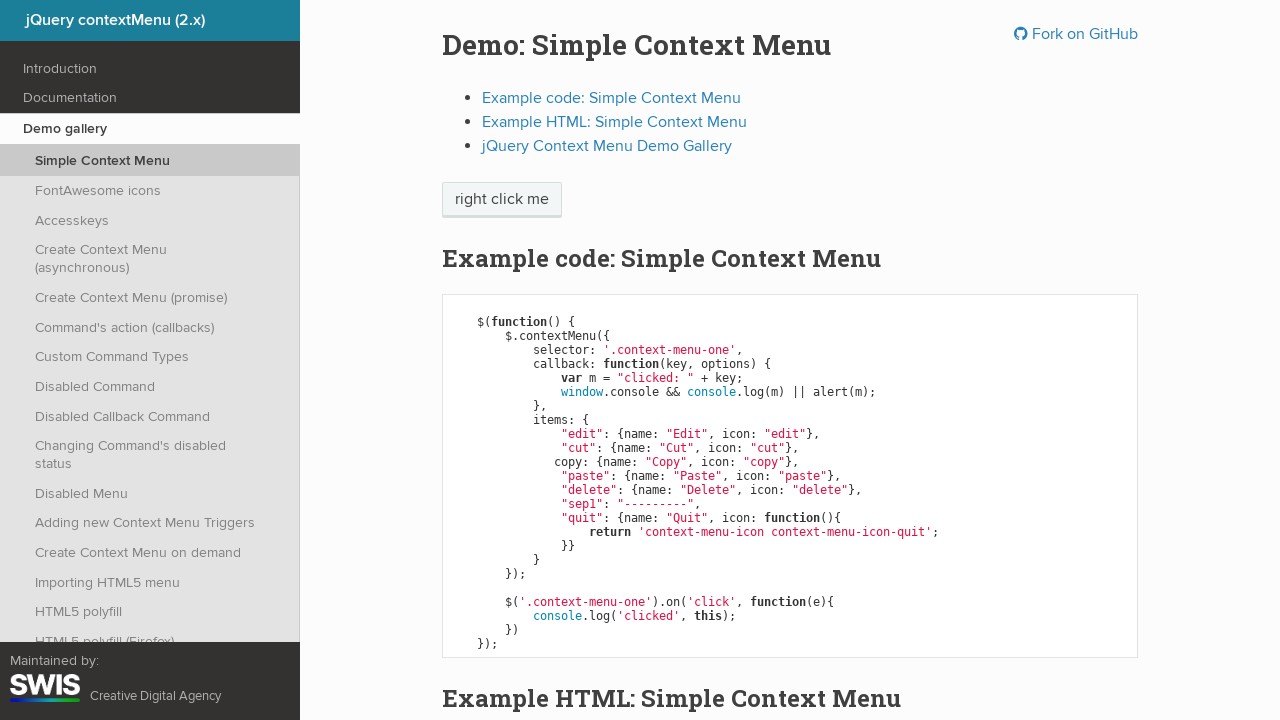

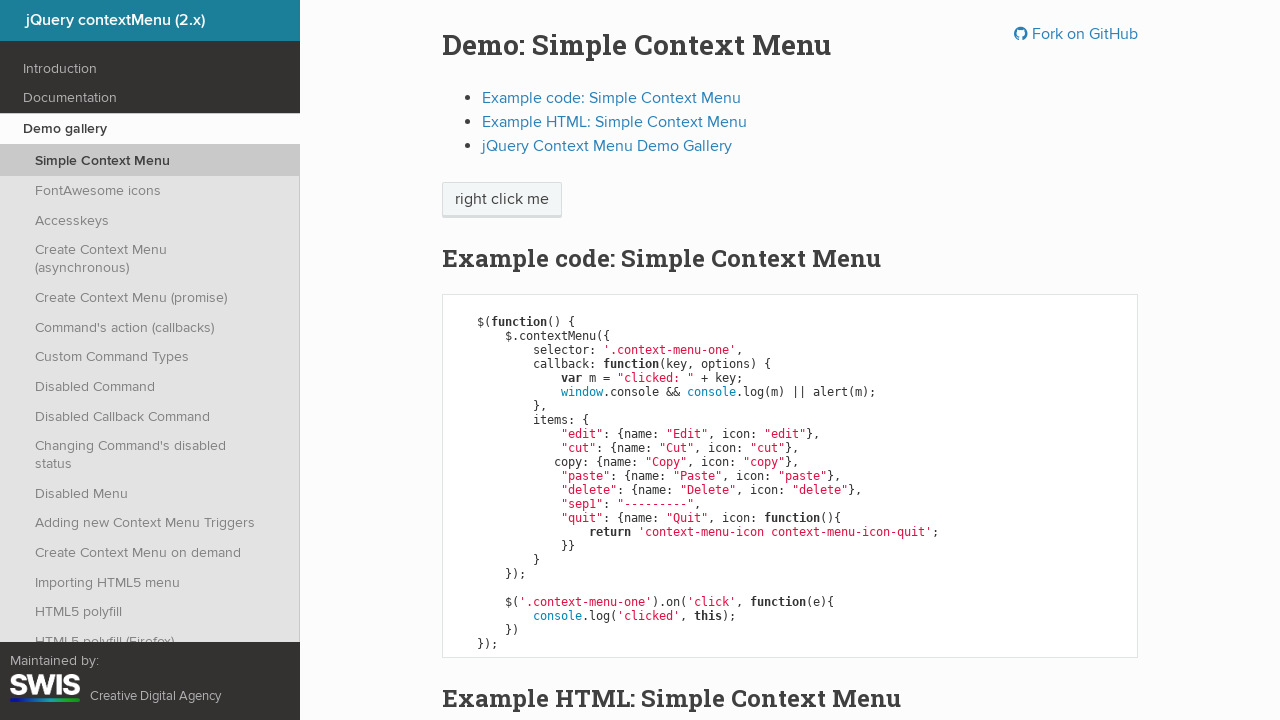